Tests action chain pauses by moving to an element, pausing, clicking and holding with pauses, and sending keys

Starting URL: https://selenium.dev/selenium/web/mouse_interaction.html

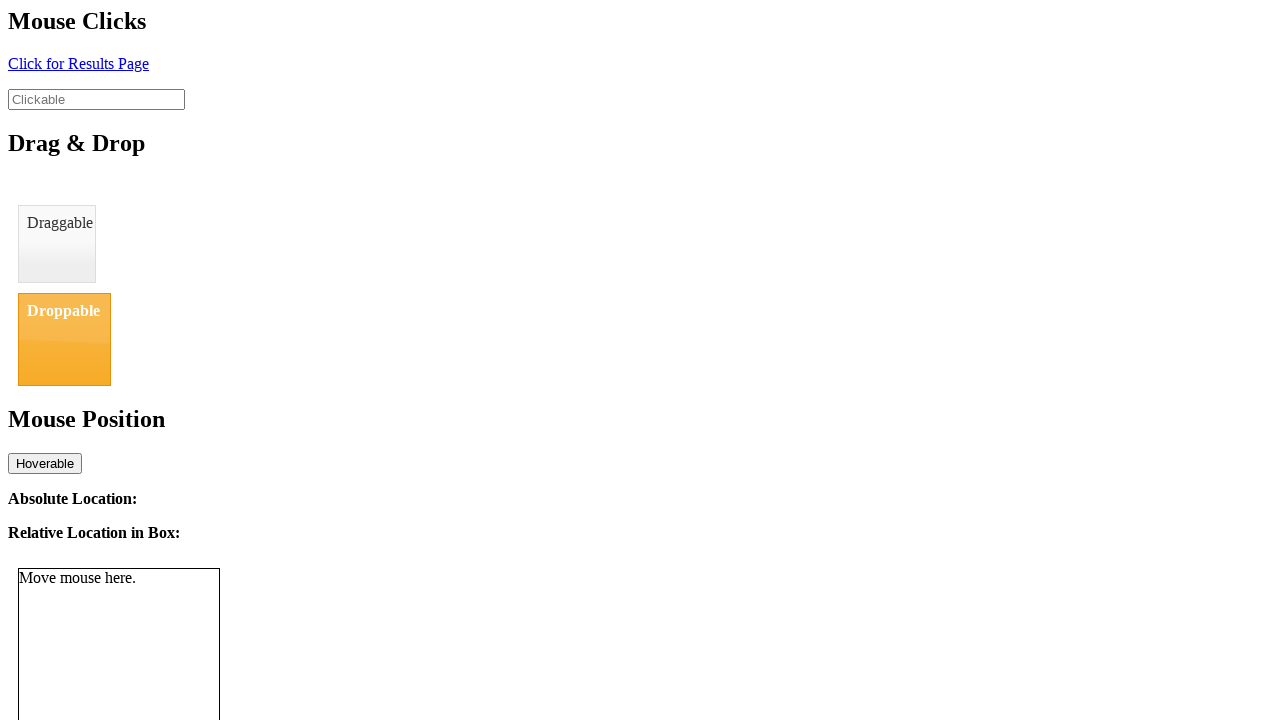

Located clickable element
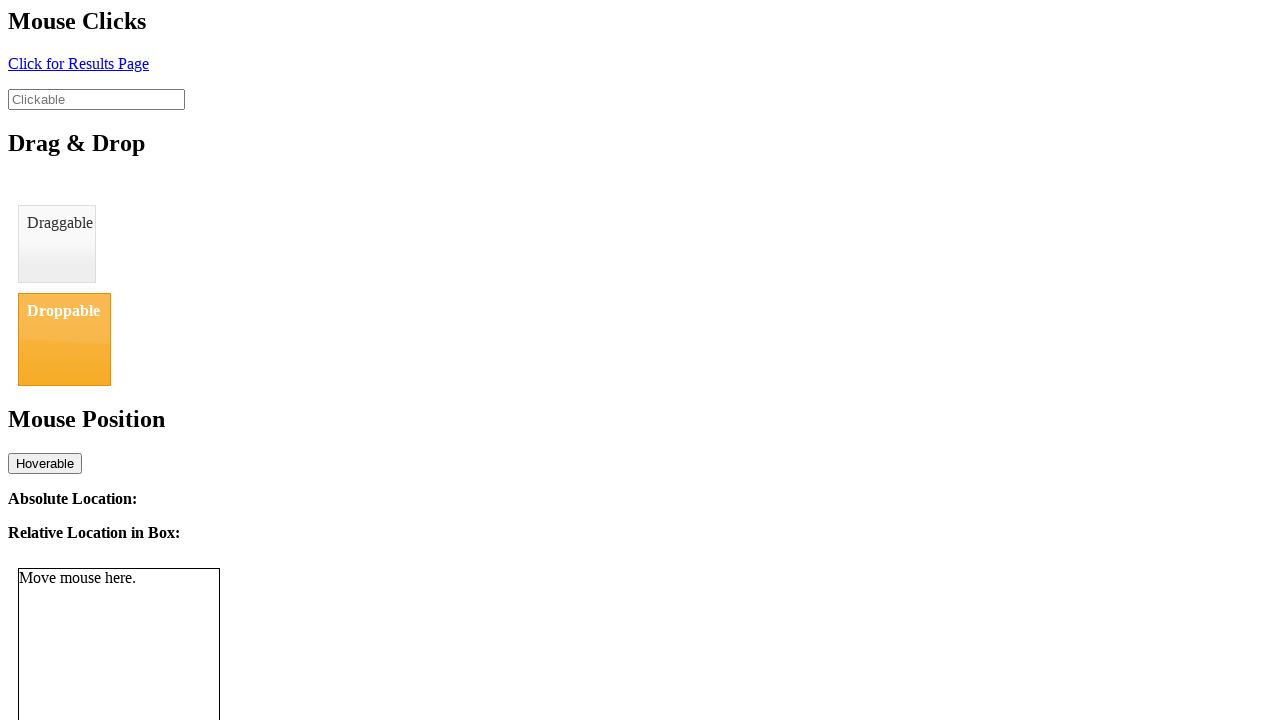

Hovered over clickable element at (96, 99) on #clickable
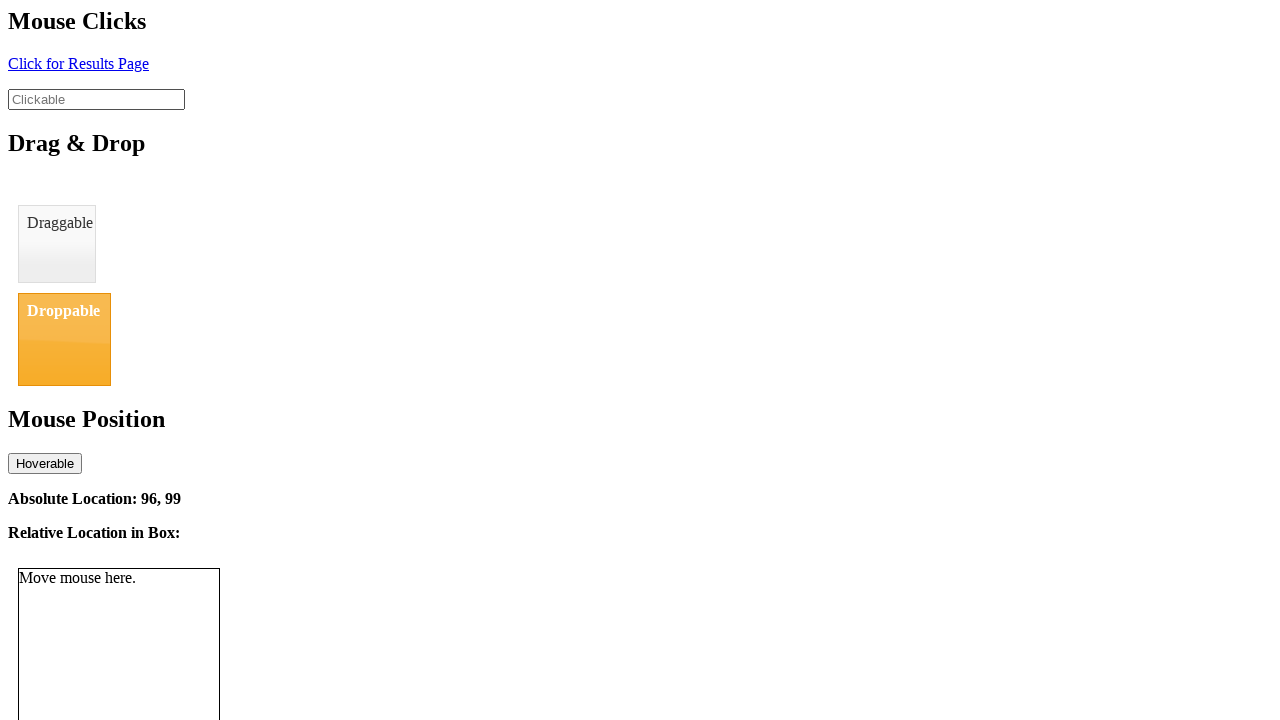

Paused for 1 second after hovering
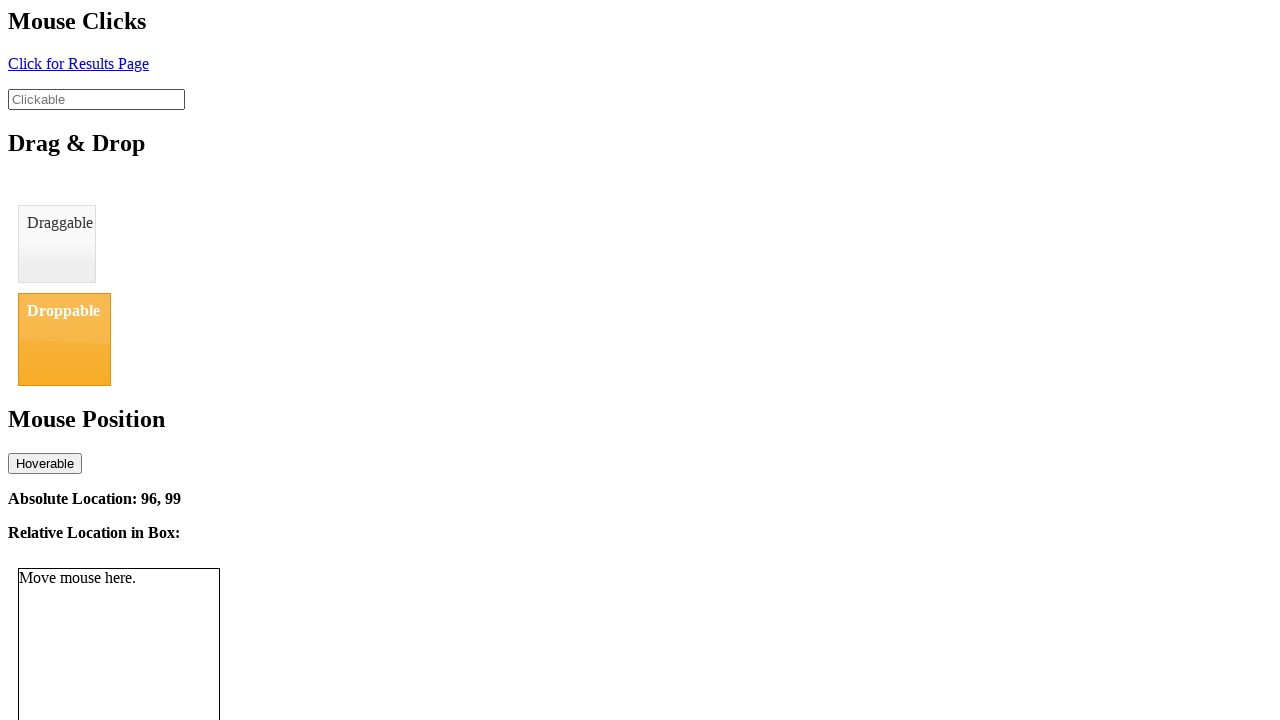

Pressed mouse button down at (96, 99)
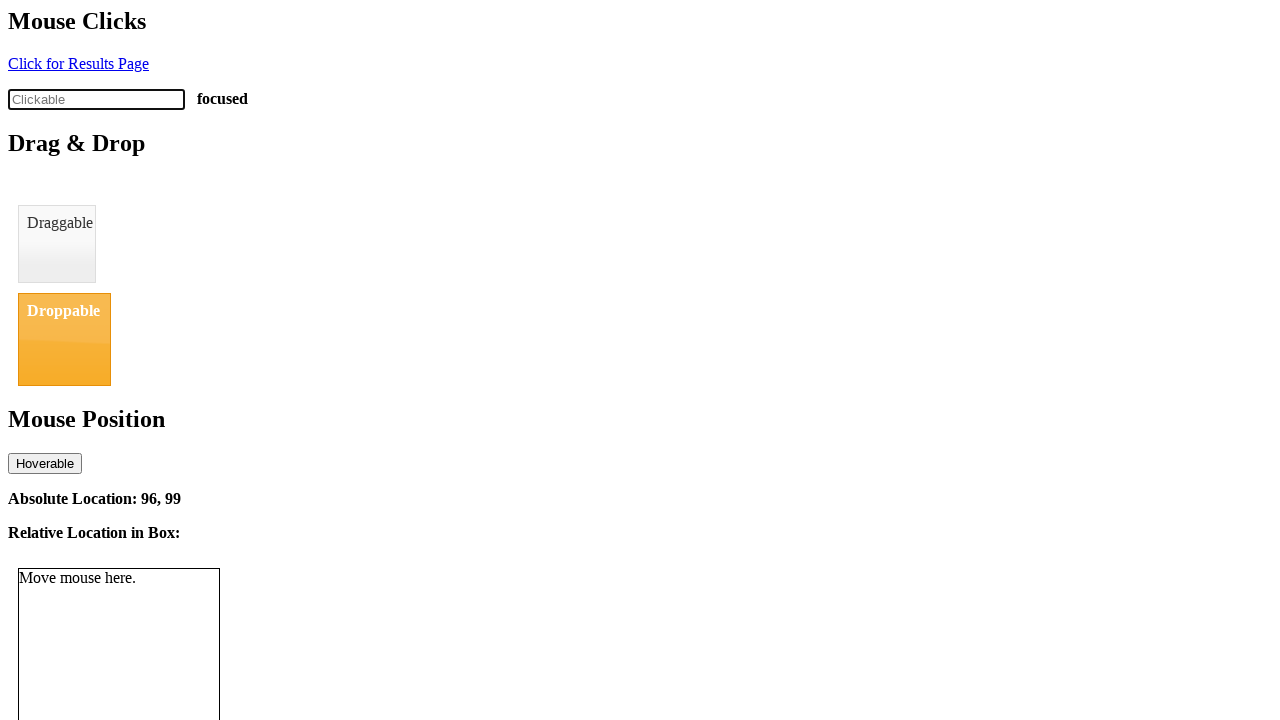

Paused for 1 second while holding mouse button
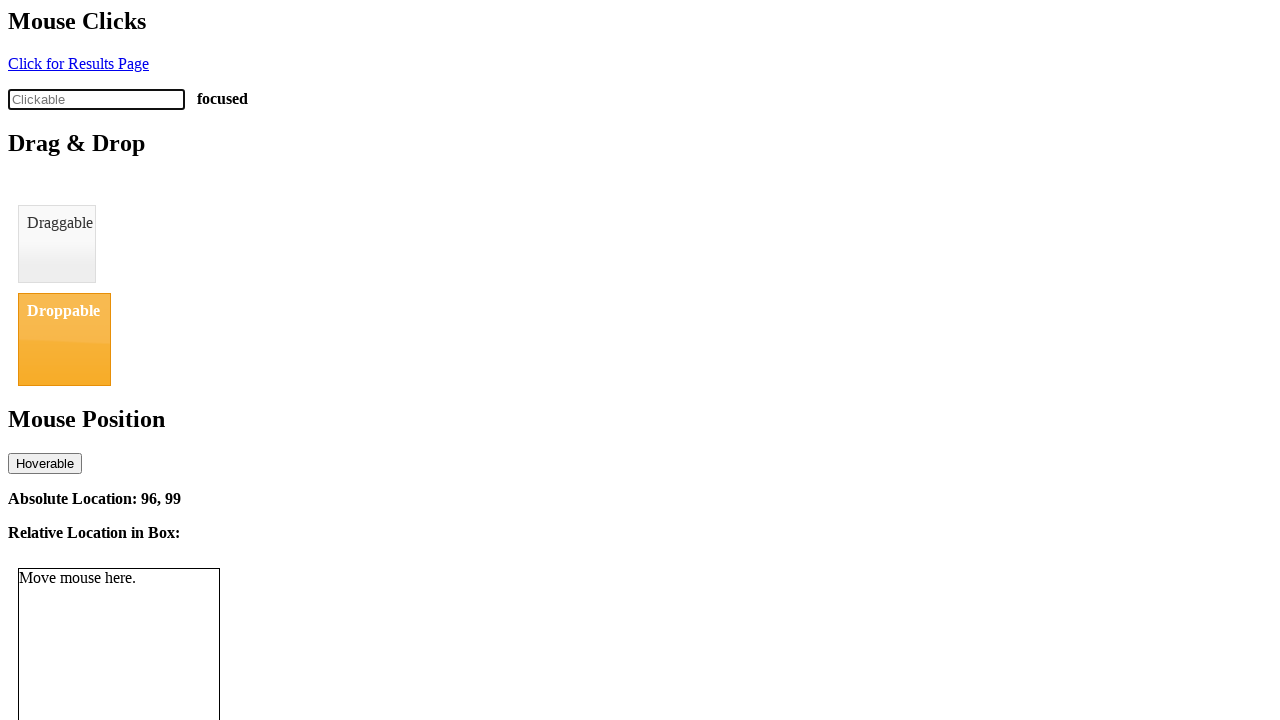

Typed 'abc' on keyboard
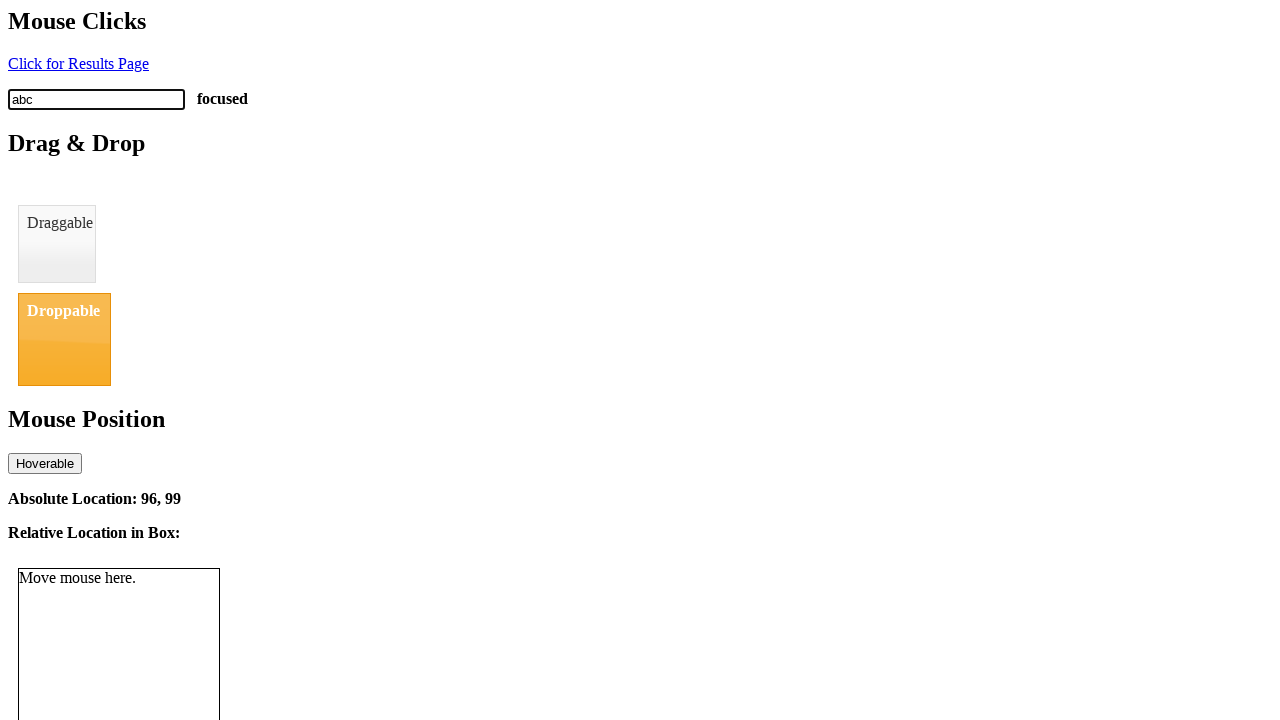

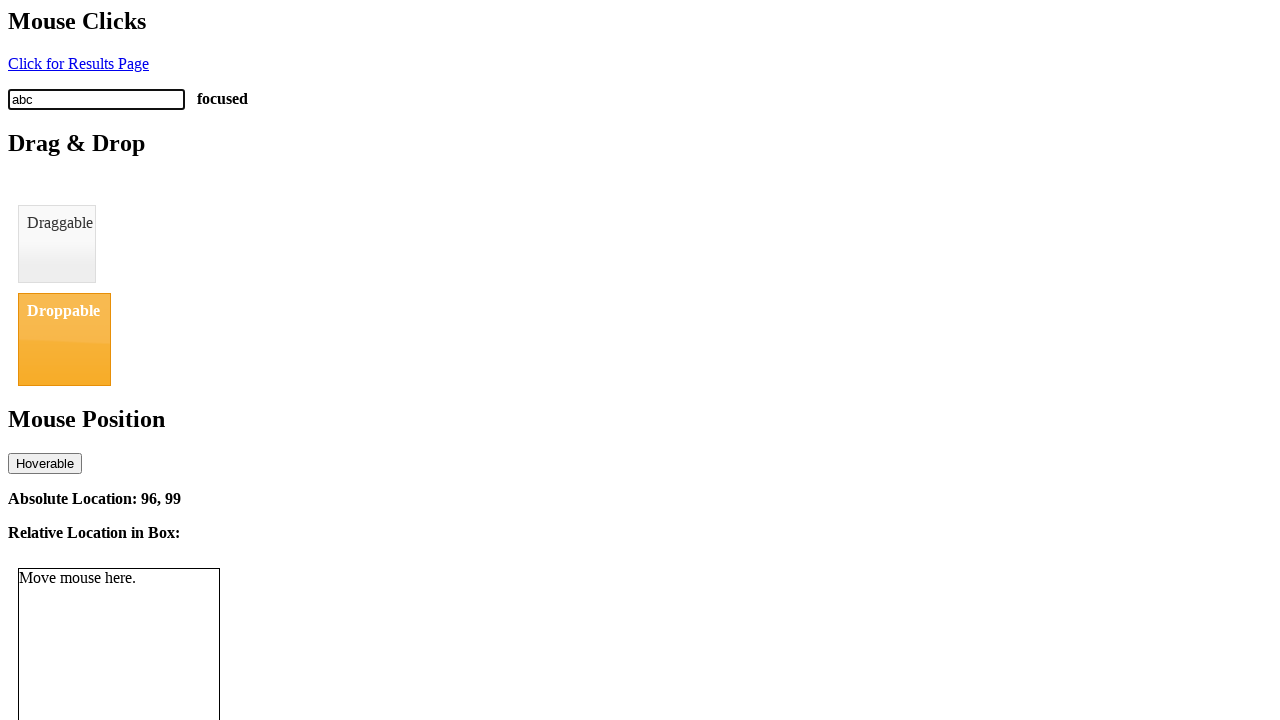